Tests drag and drop functionality by dragging an element to another location

Starting URL: http://sahitest.com/demo/dragDropMooTools.htm

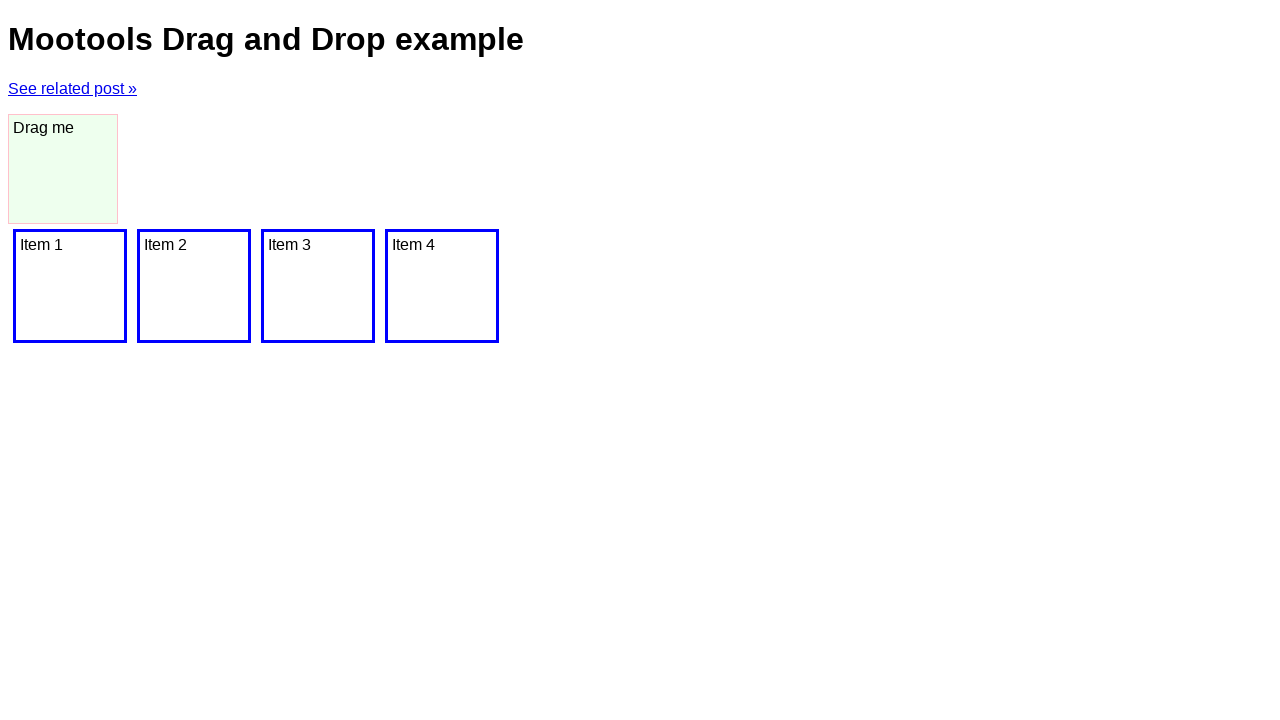

Located source element with id 'dragger'
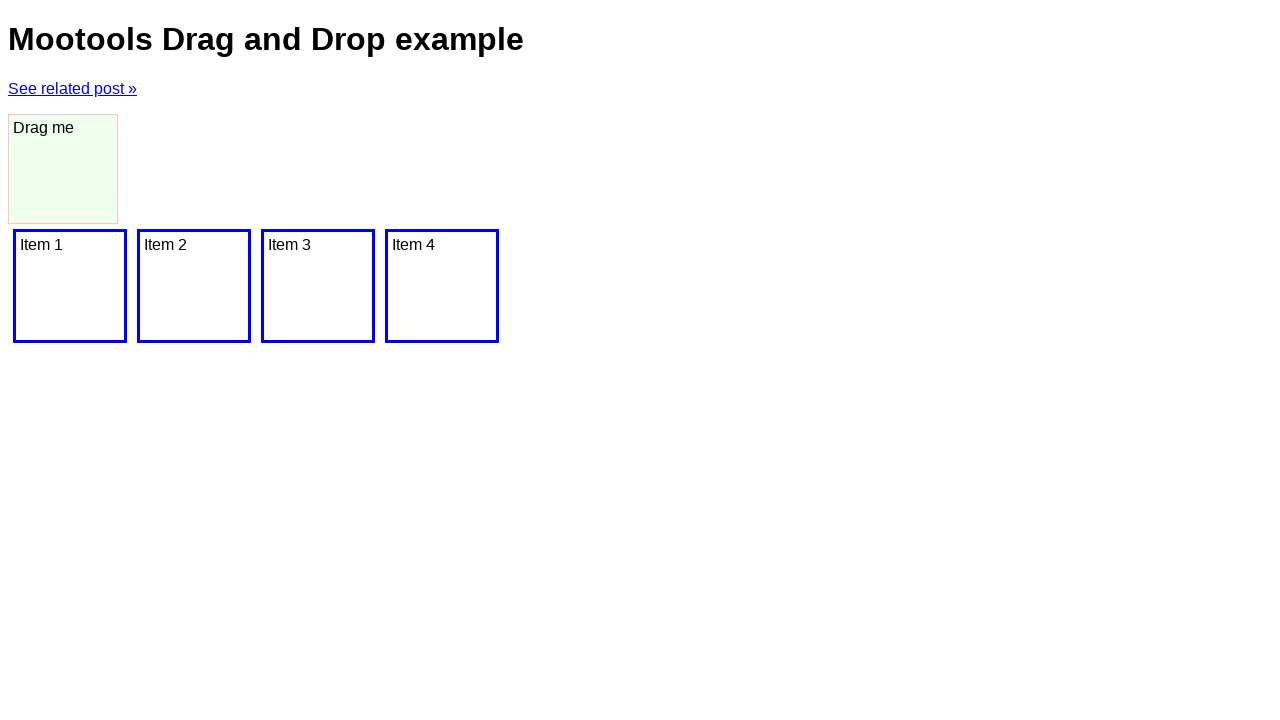

Located target element - last item with class 'item'
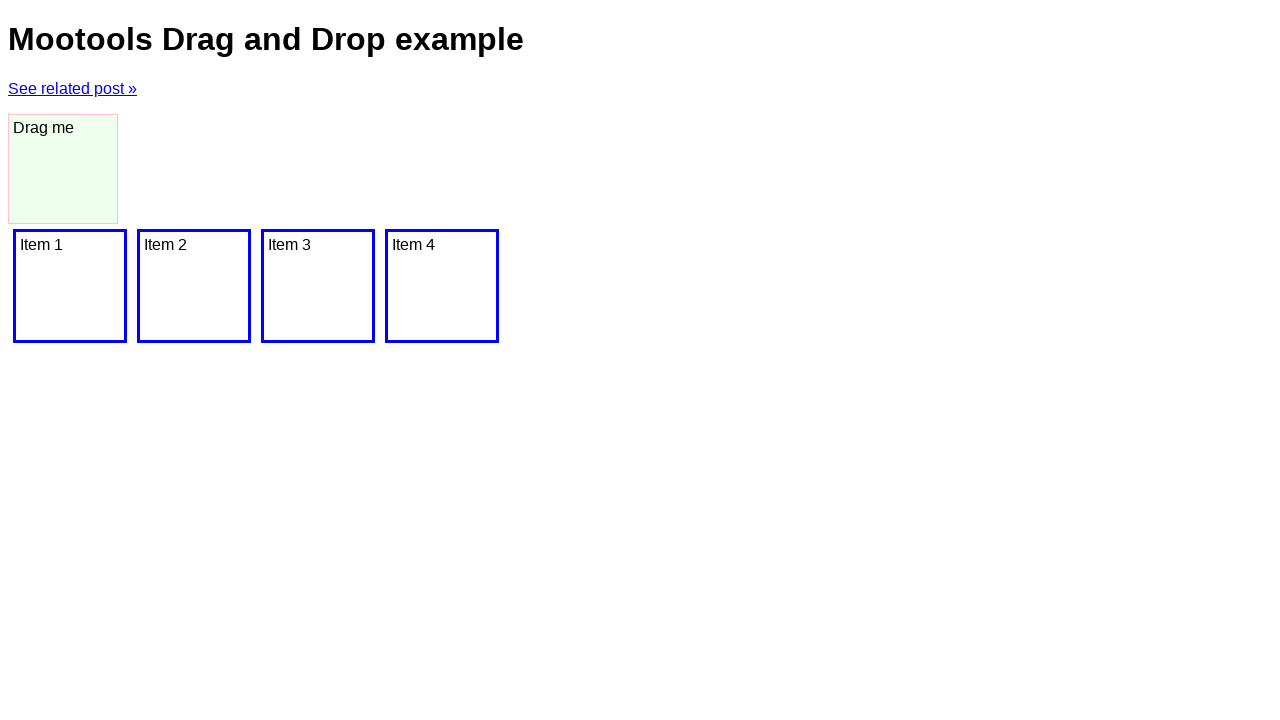

Dragged source element to target location at (442, 286)
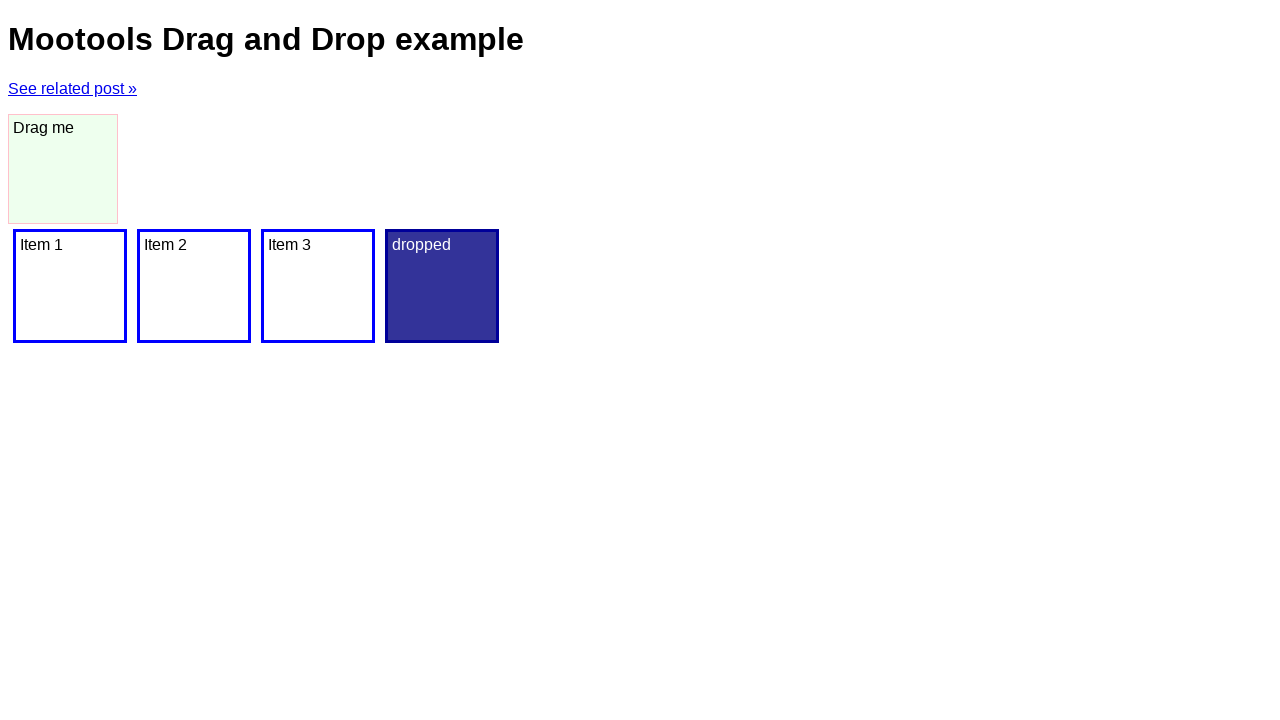

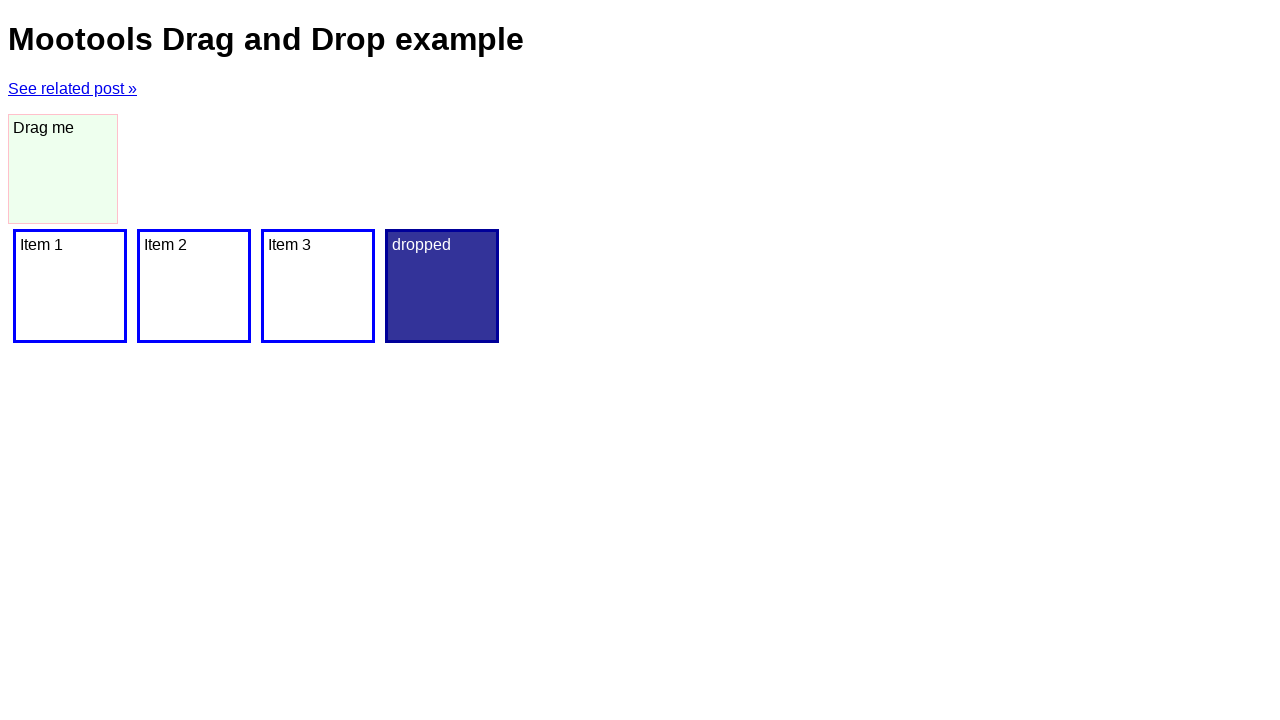